Tests that the toggle-all checkbox updates state correctly when individual items are completed or cleared

Starting URL: https://demo.playwright.dev/todomvc

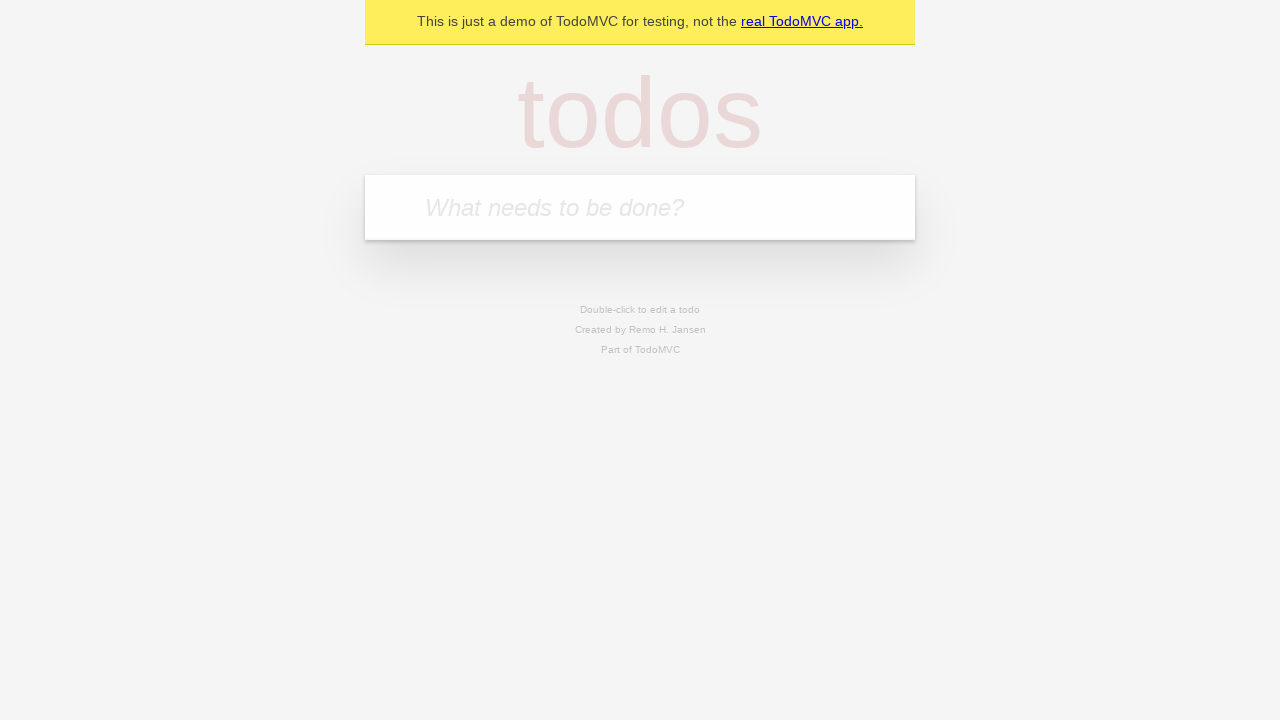

Filled new todo input with 'buy some cheese' on .new-todo
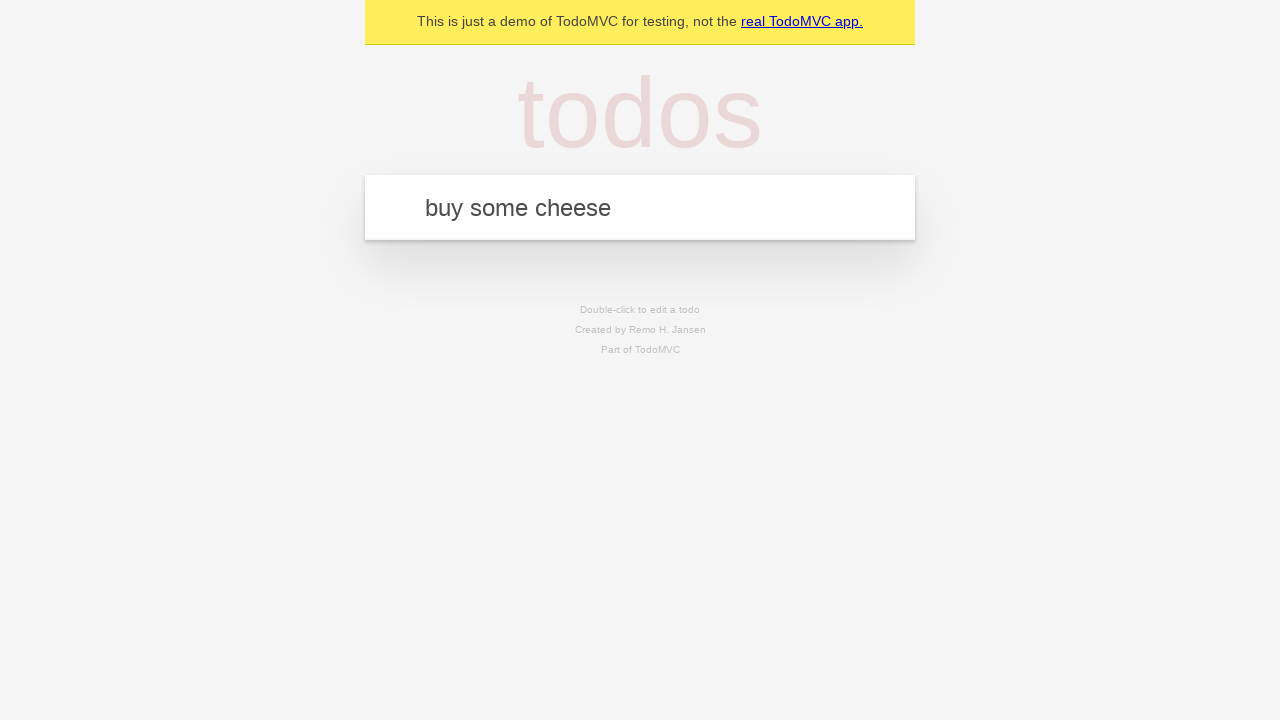

Pressed Enter to add first todo on .new-todo
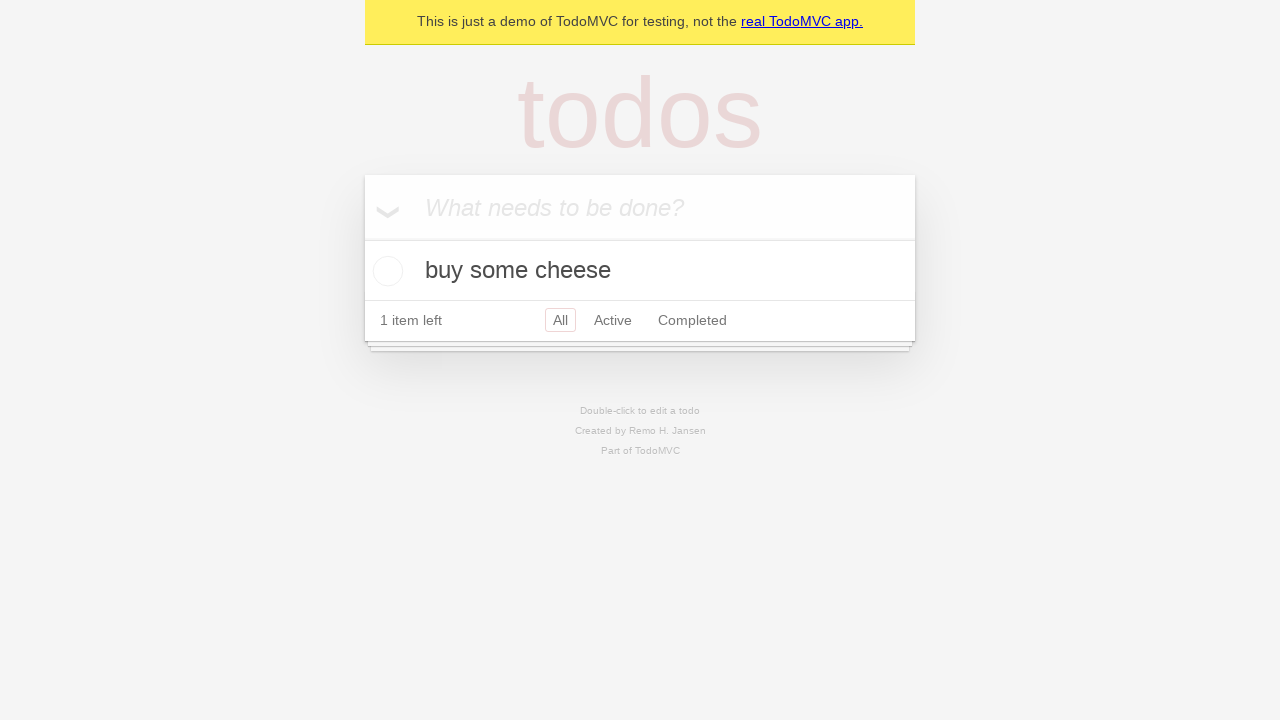

Filled new todo input with 'feed the cat' on .new-todo
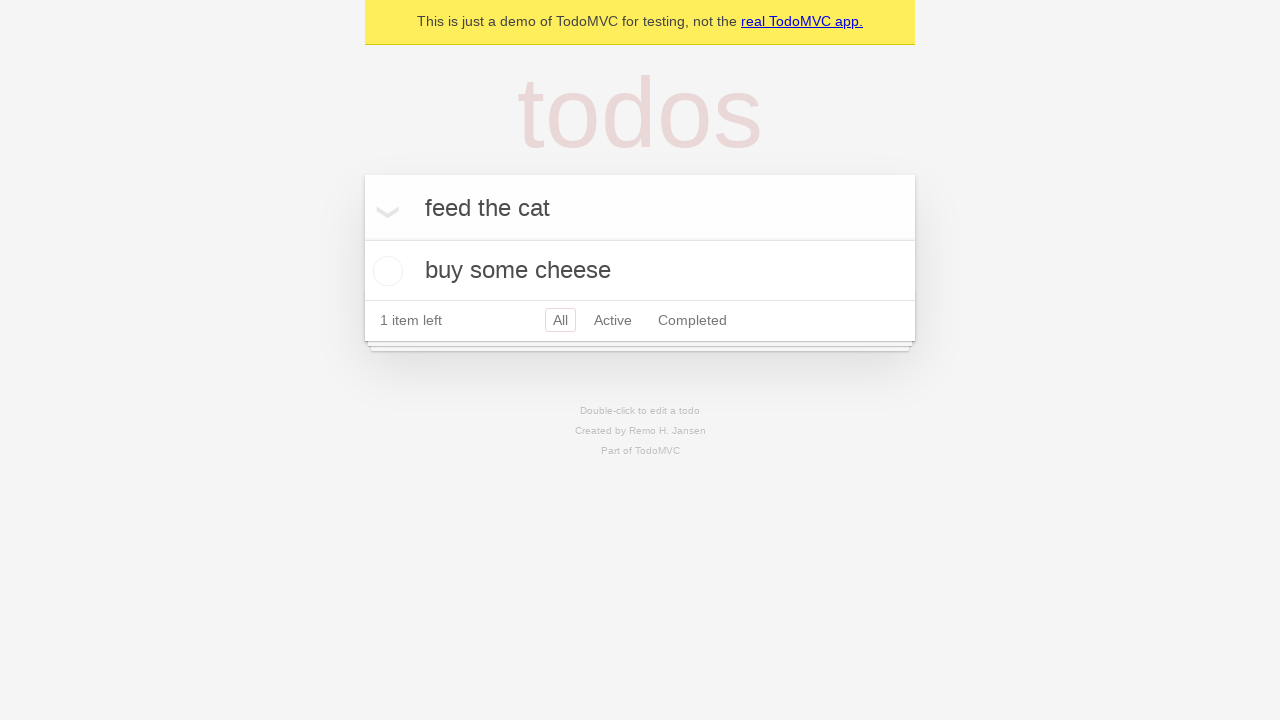

Pressed Enter to add second todo on .new-todo
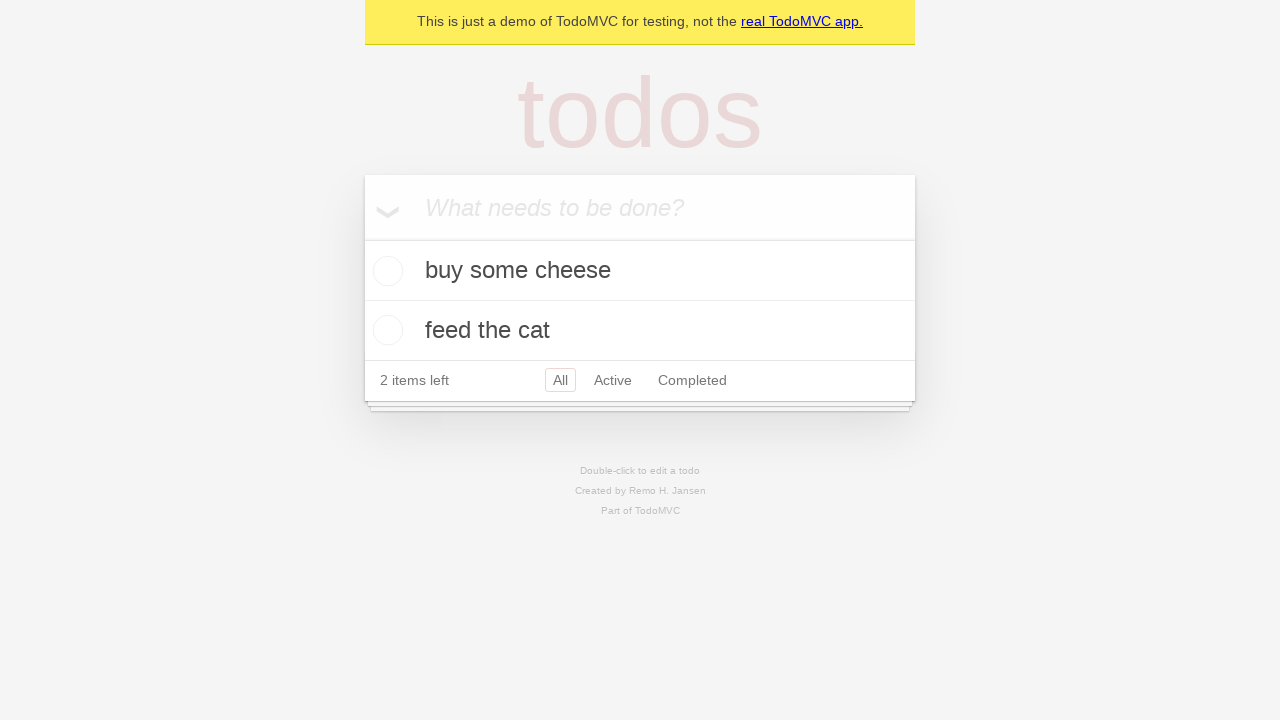

Filled new todo input with 'book a doctors appointment' on .new-todo
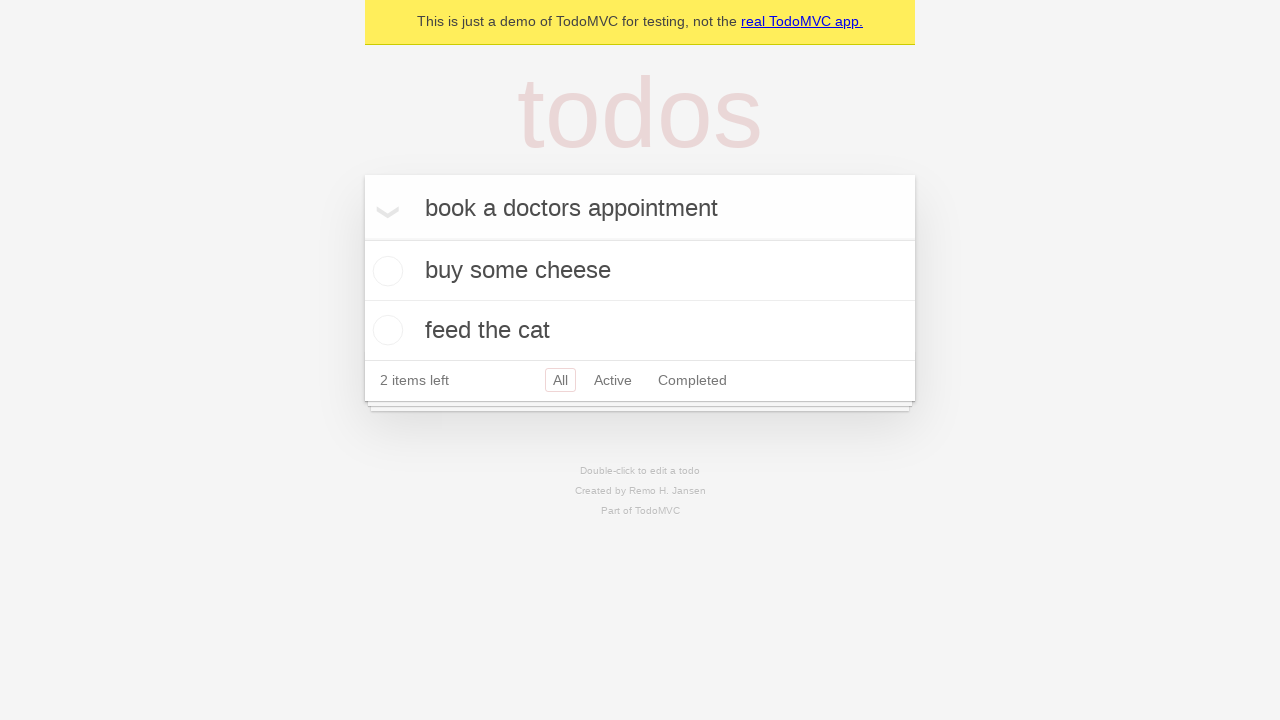

Pressed Enter to add third todo on .new-todo
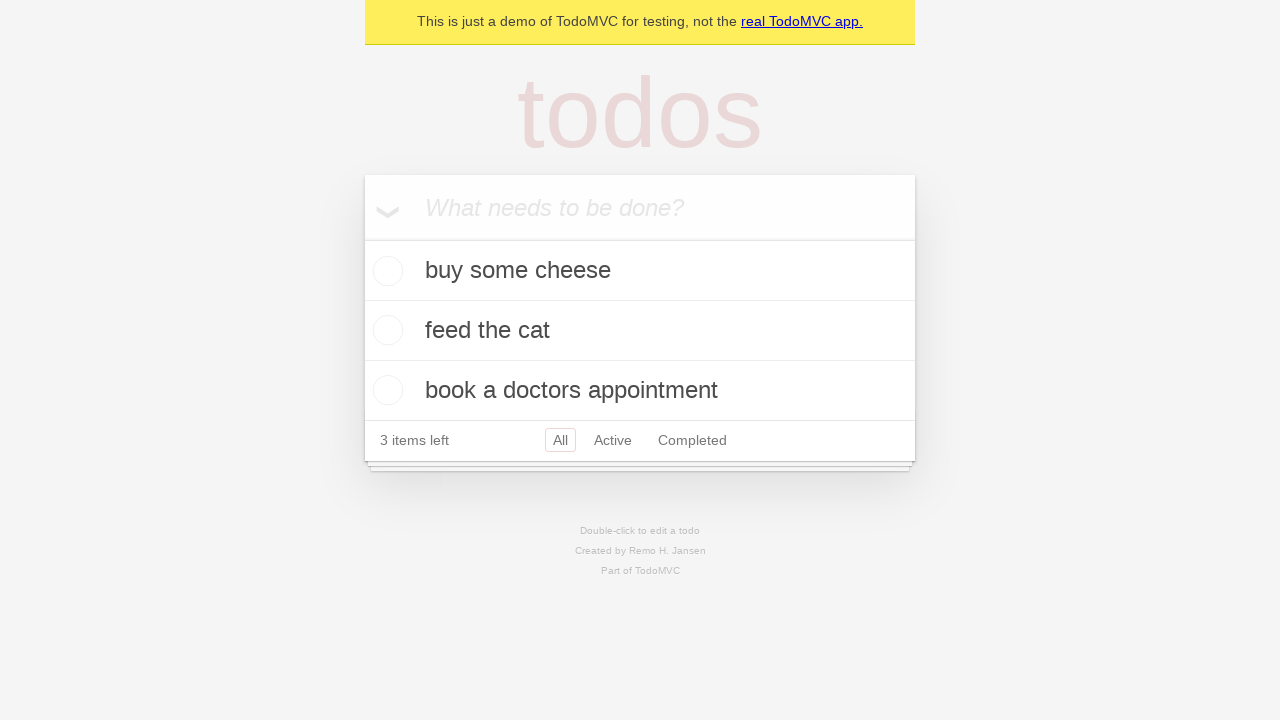

Waited for all three todos to be rendered
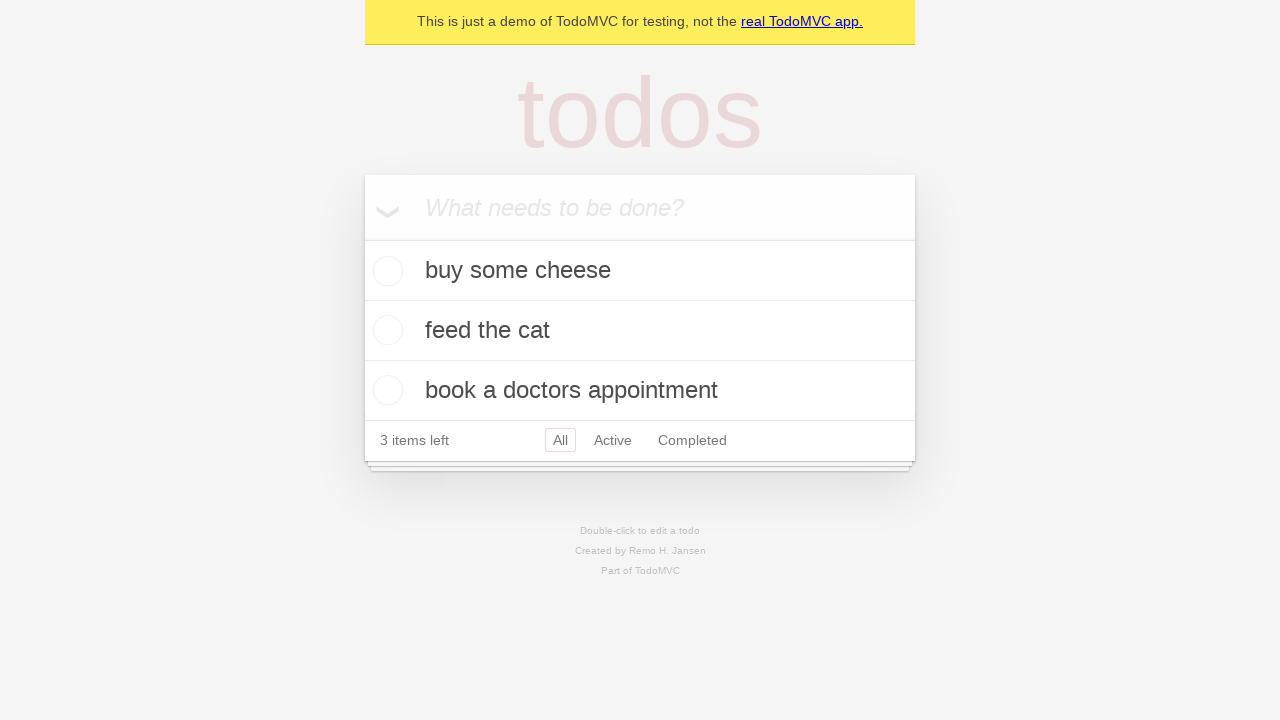

Checked the toggle-all checkbox to mark all todos as complete at (362, 238) on .toggle-all
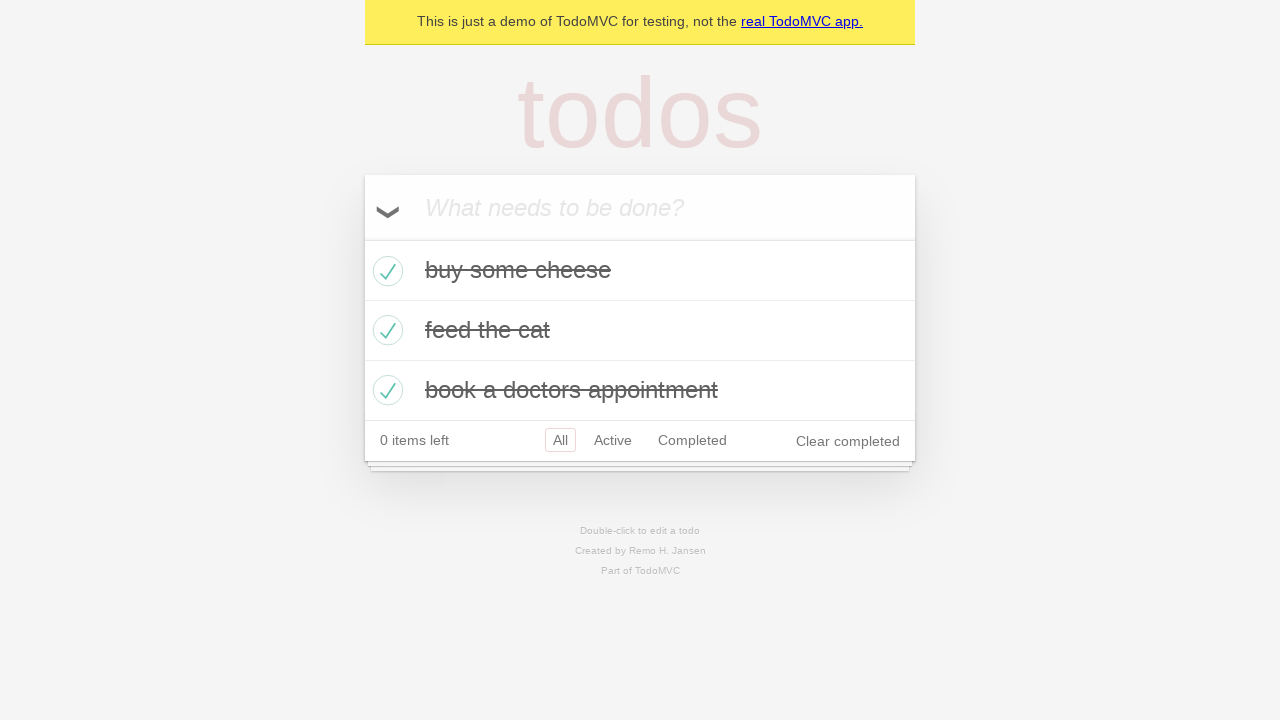

Unchecked the first todo item at (385, 271) on .todo-list li >> nth=0 >> .toggle
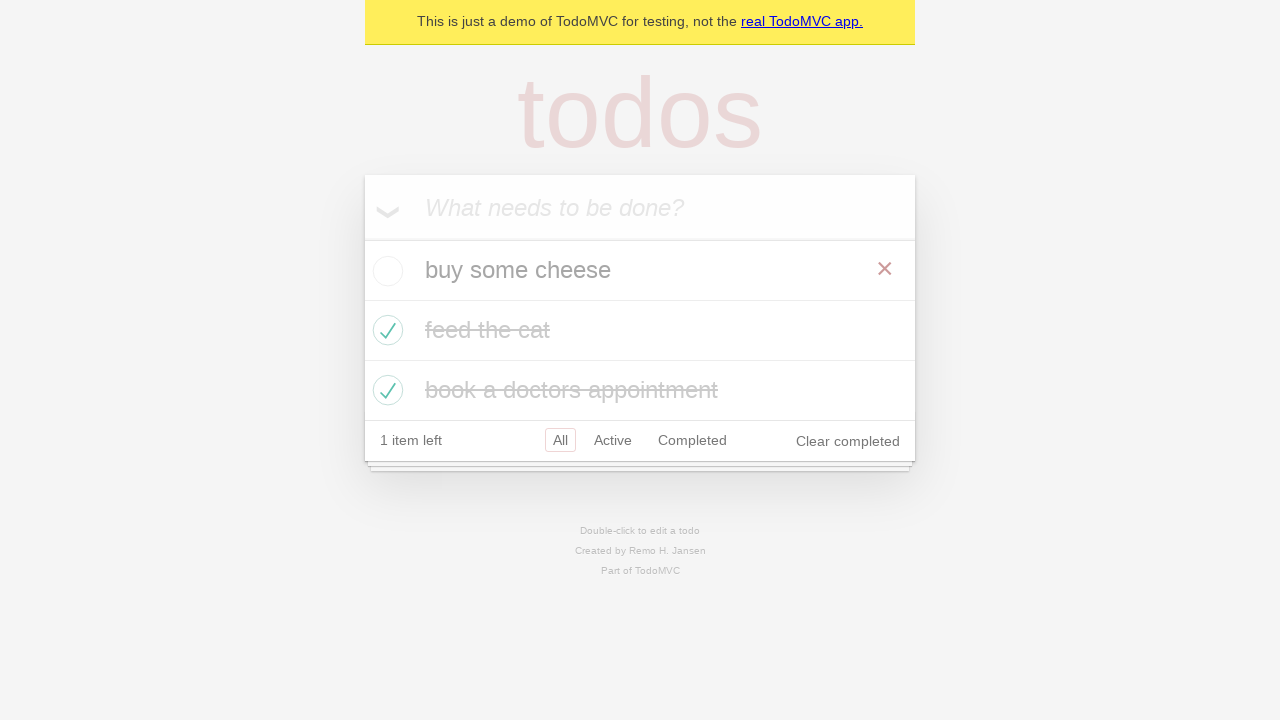

Checked the first todo item again at (385, 271) on .todo-list li >> nth=0 >> .toggle
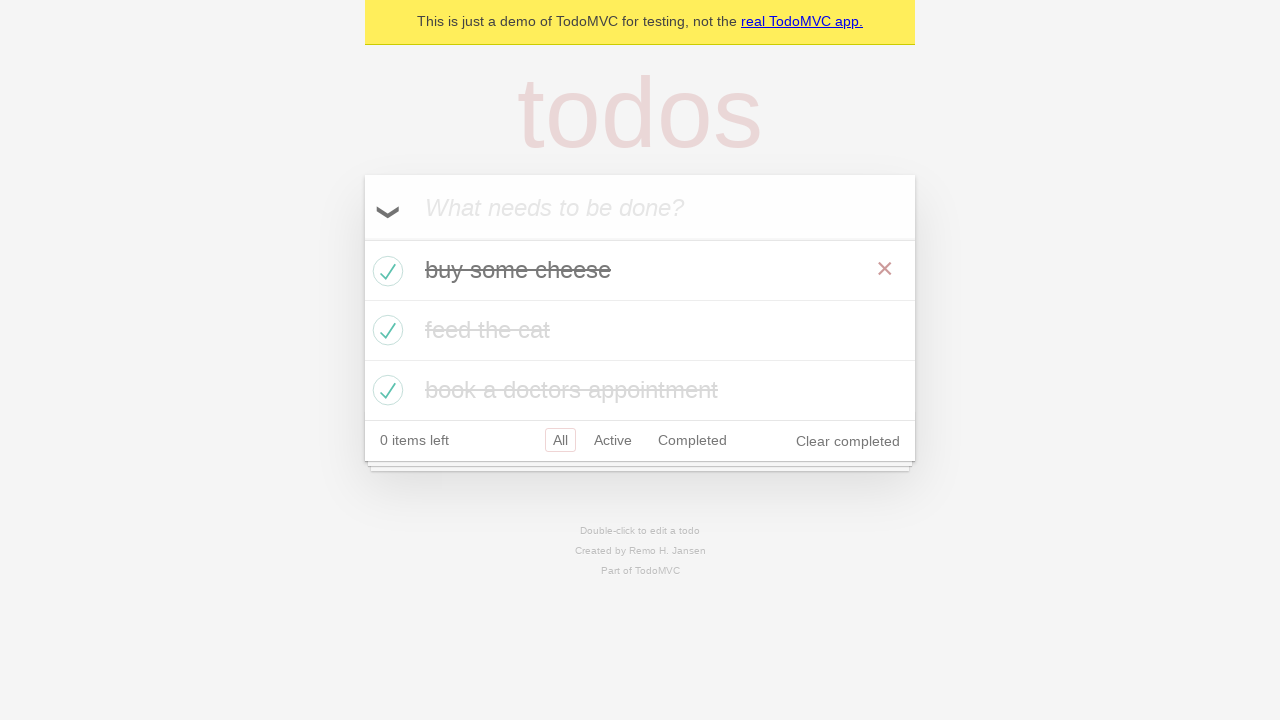

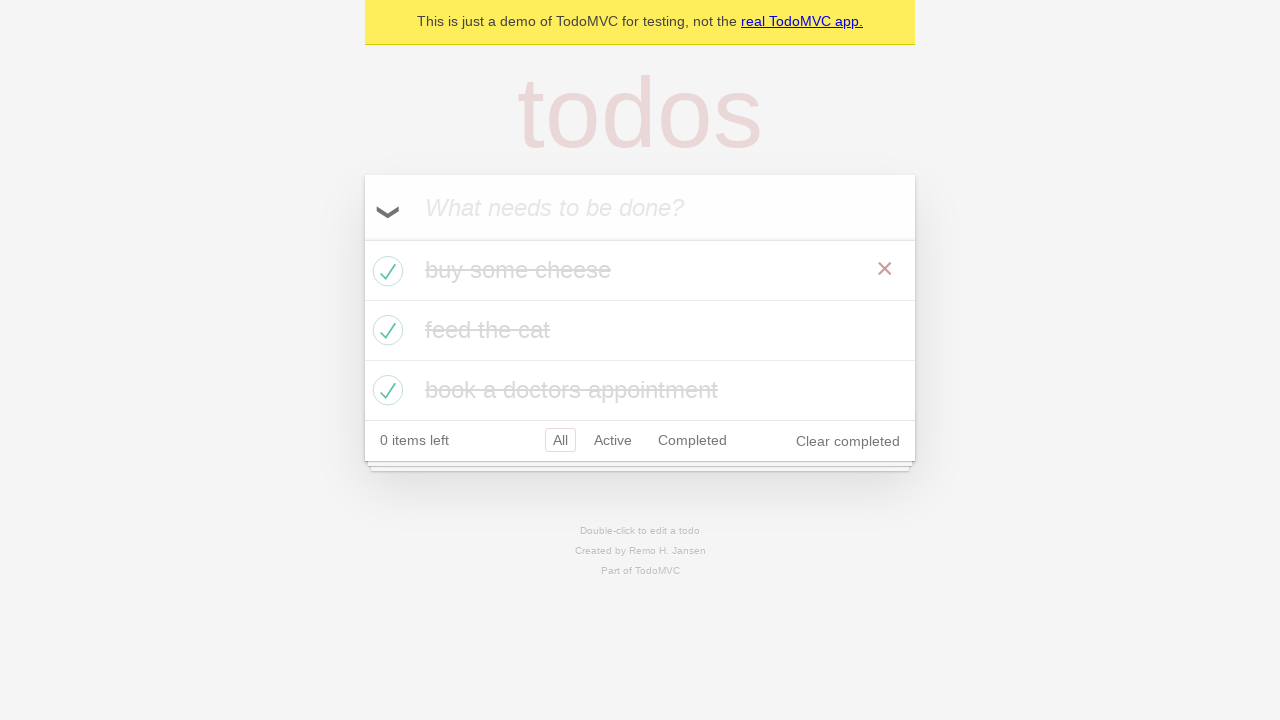